Tests file upload functionality on the demoqa upload-download page by selecting a file for the upload input field

Starting URL: https://demoqa.com/upload-download

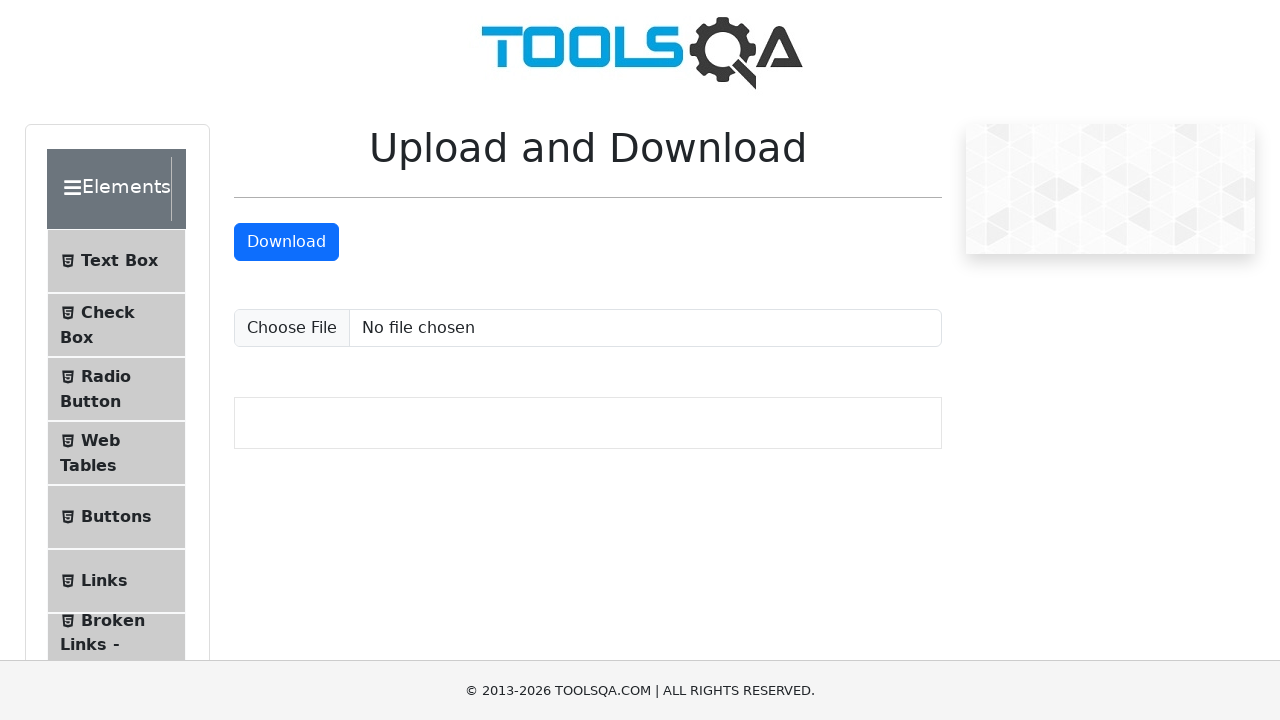

Created temporary test file for upload
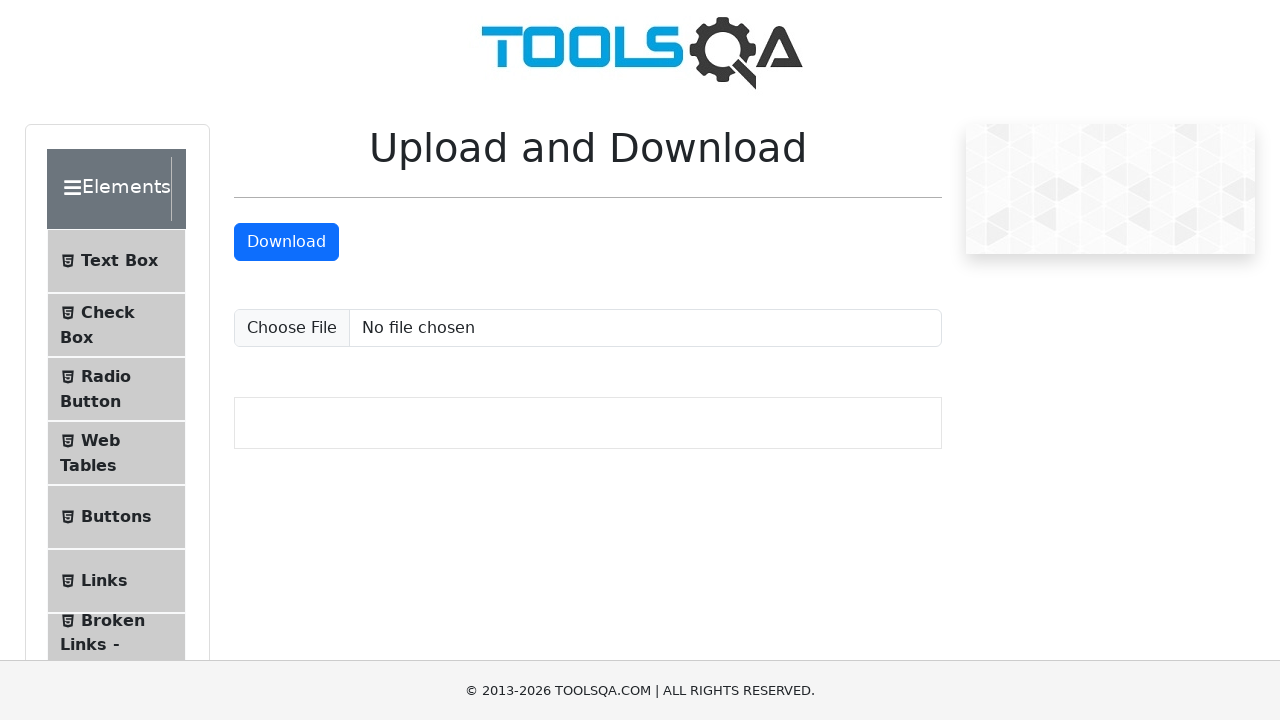

Selected test file for upload input field
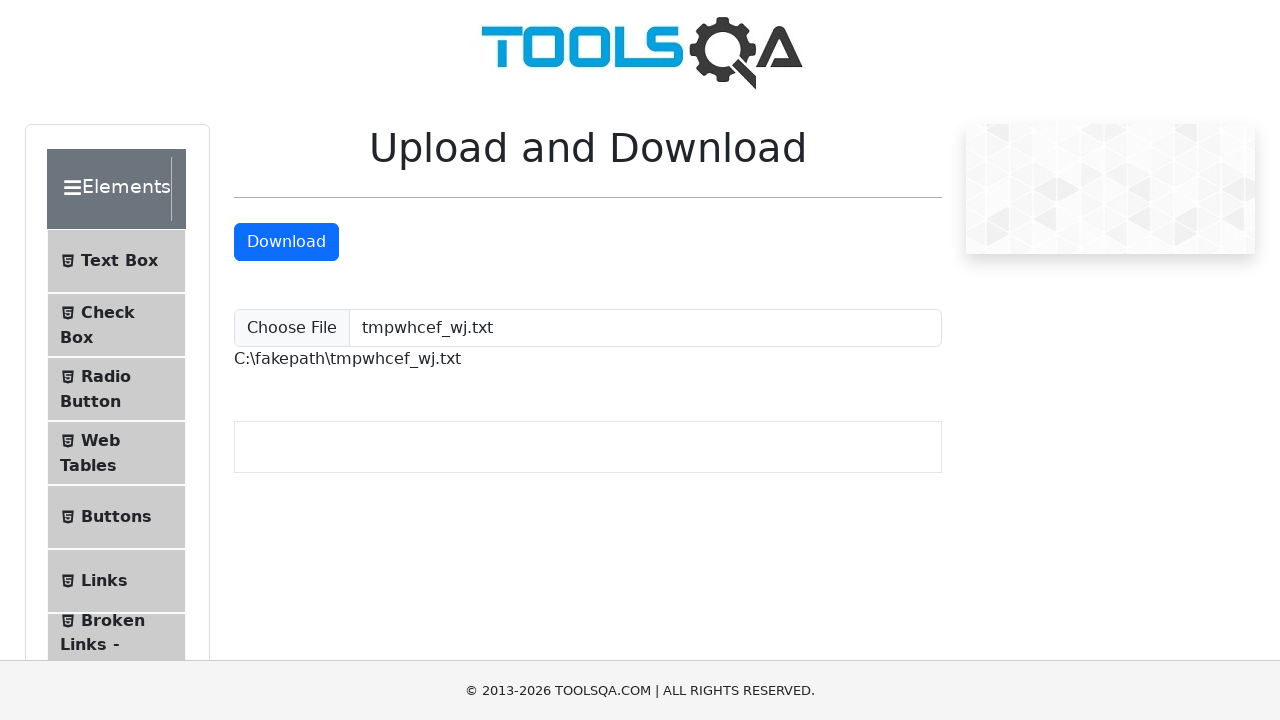

Upload confirmation message appeared
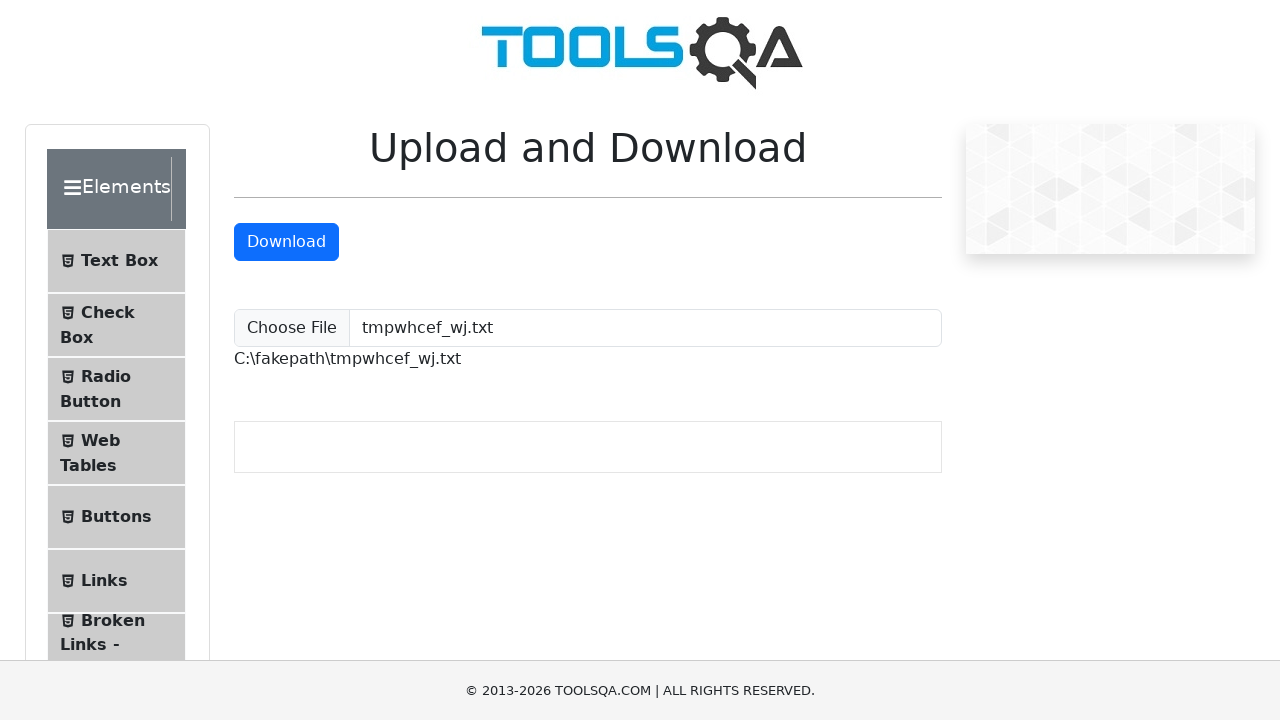

Cleaned up temporary test file
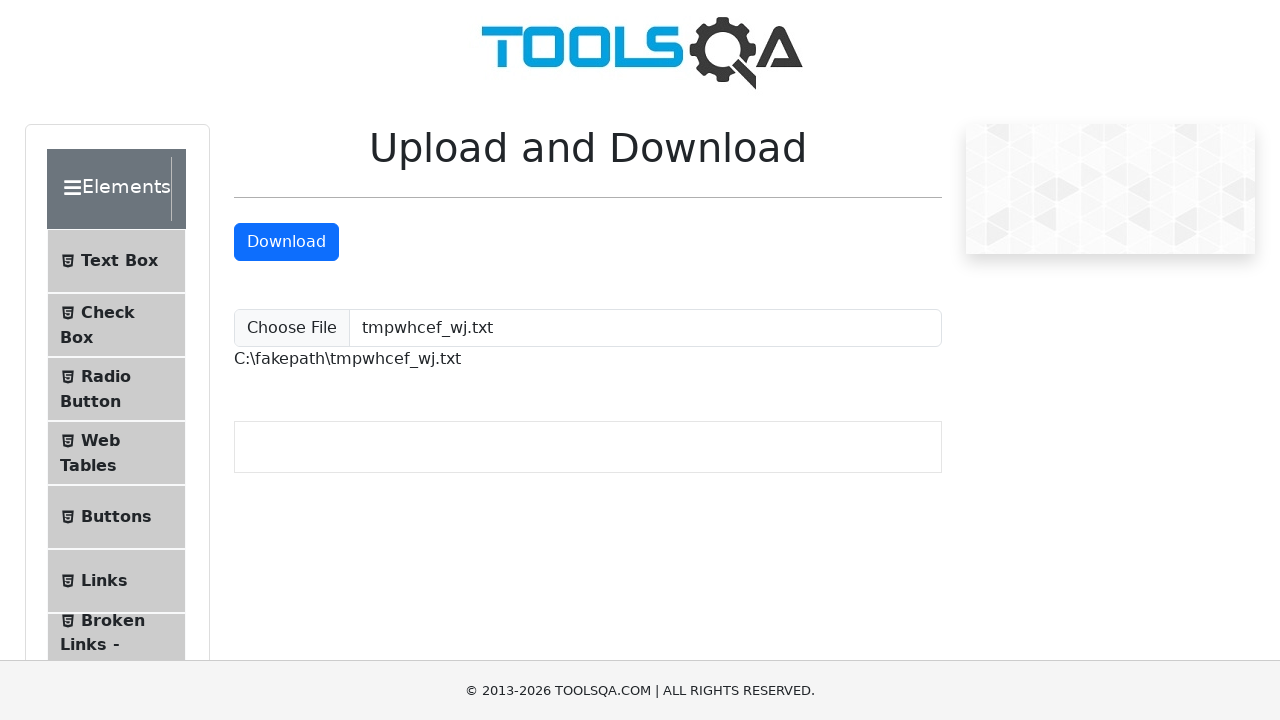

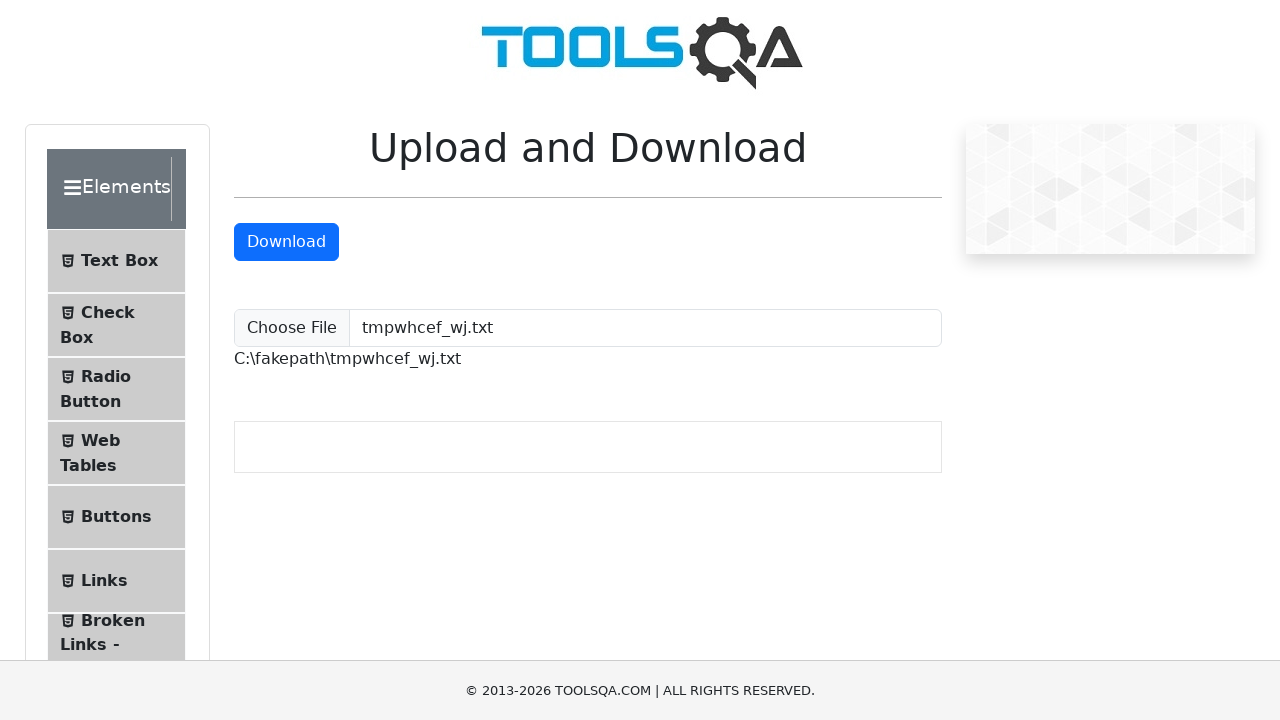